Tests keyboard key press functionality by sending the space key to an input element and verifying the displayed result, then sending the left arrow key and verifying that result as well.

Starting URL: http://the-internet.herokuapp.com/key_presses

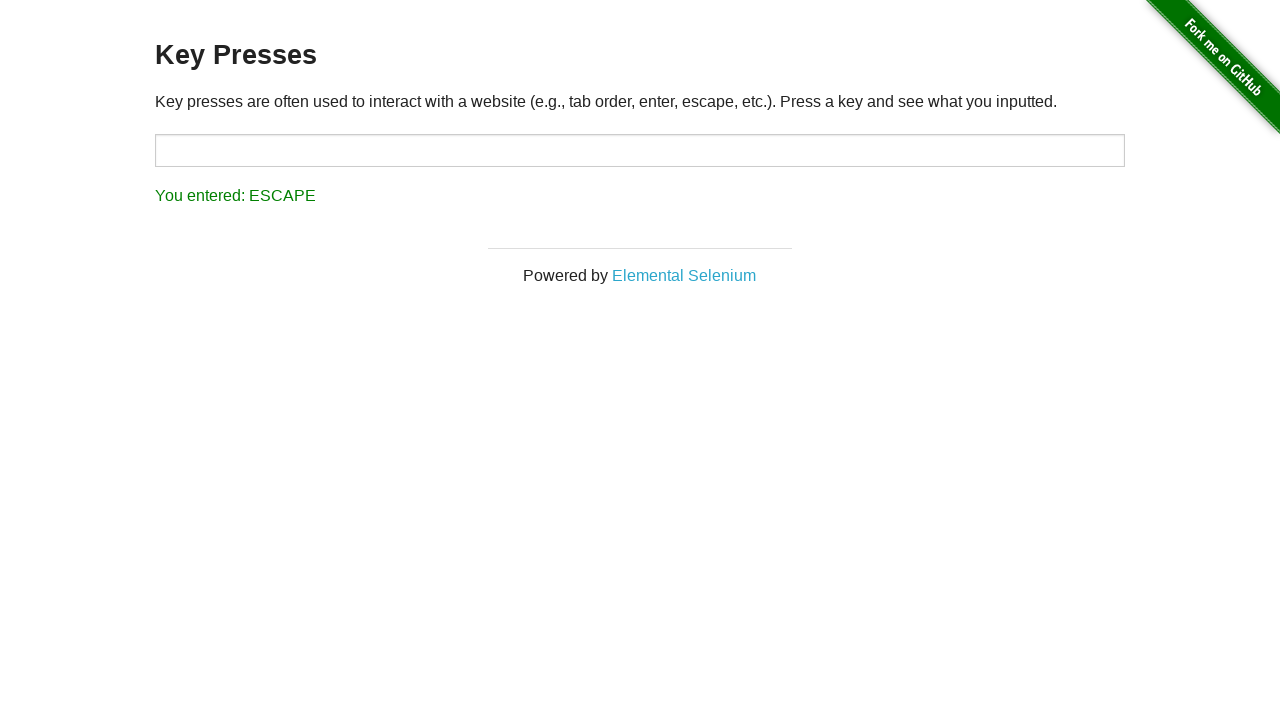

Pressed Space key on target element on #target
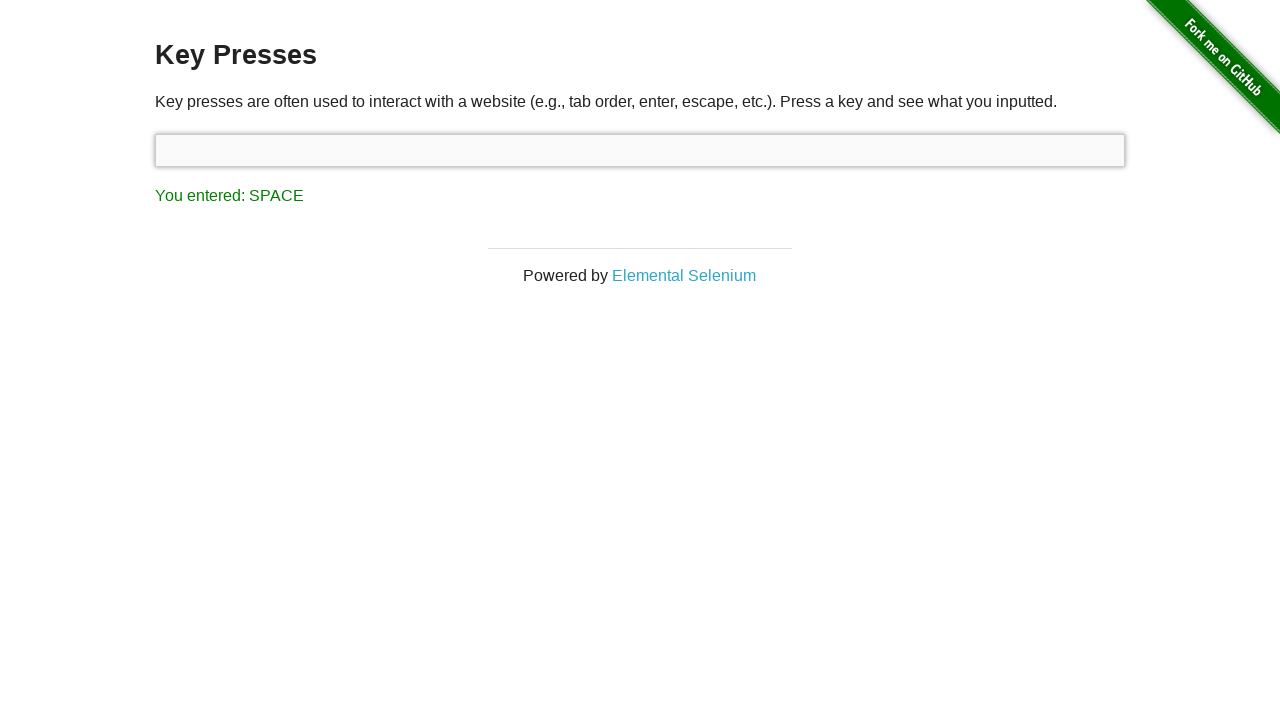

Retrieved result text after Space key press
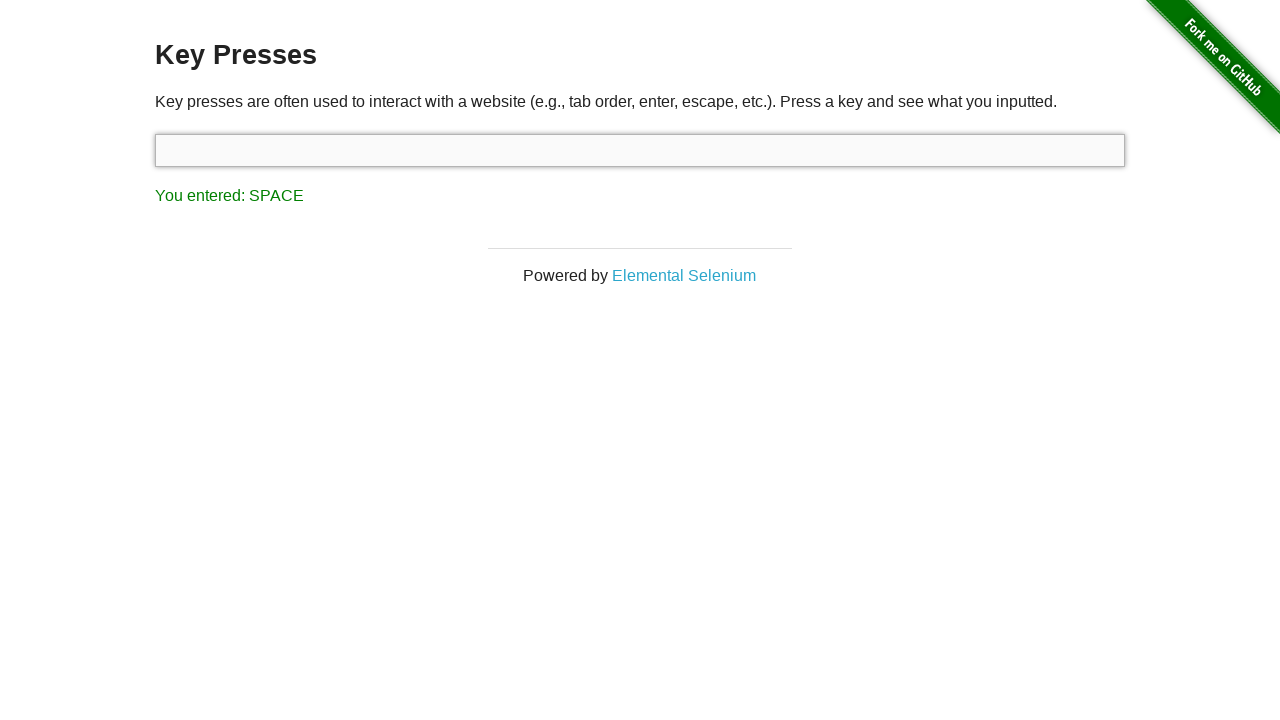

Verified result text shows 'You entered: SPACE'
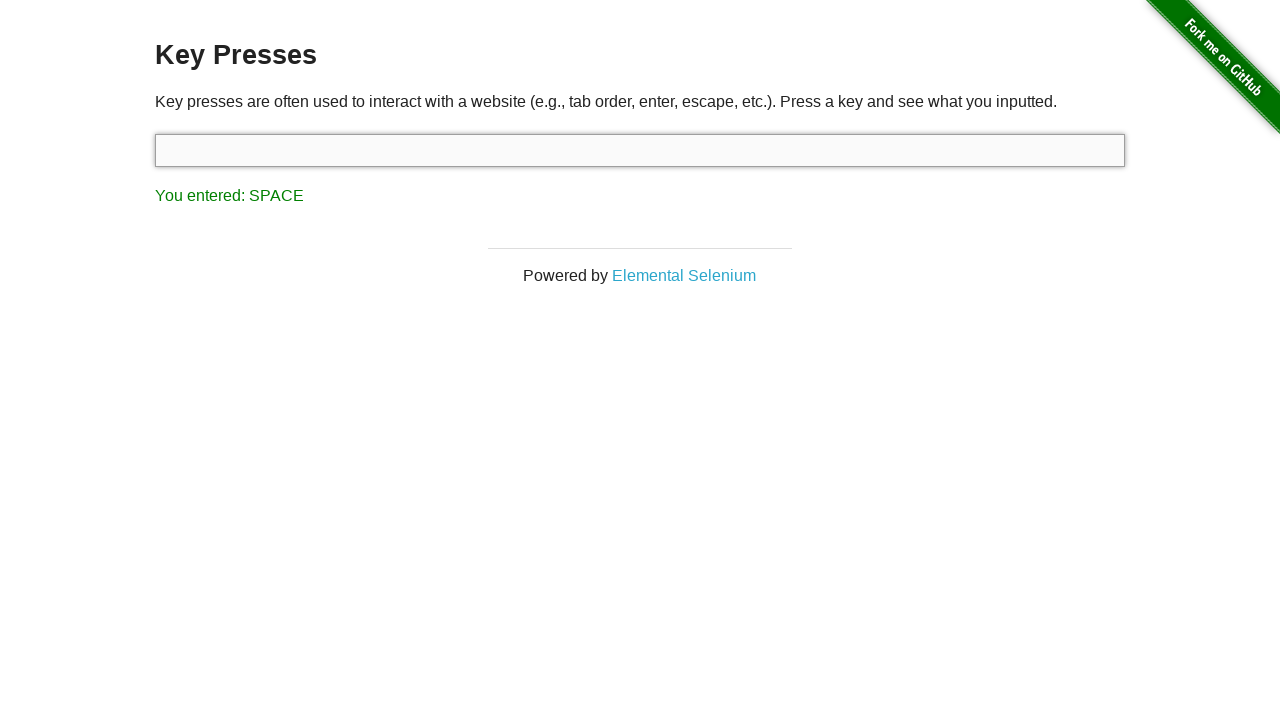

Pressed Left Arrow key on focused element
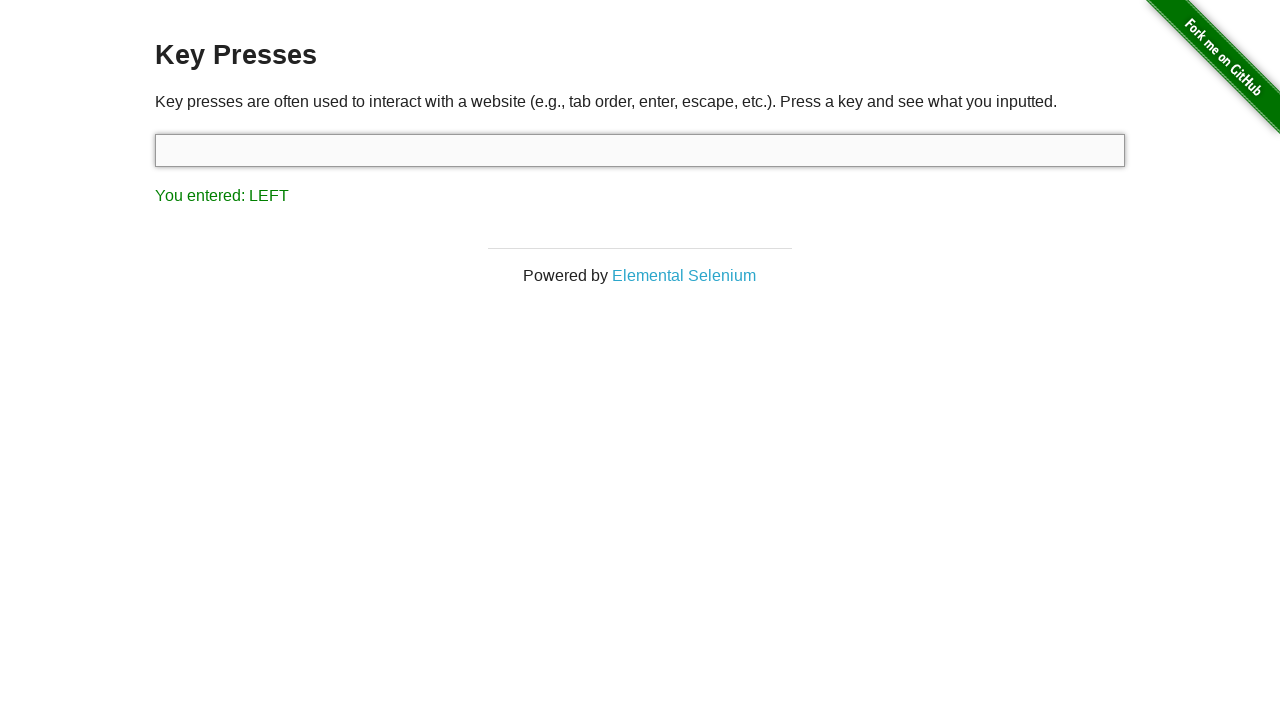

Retrieved result text after Left Arrow key press
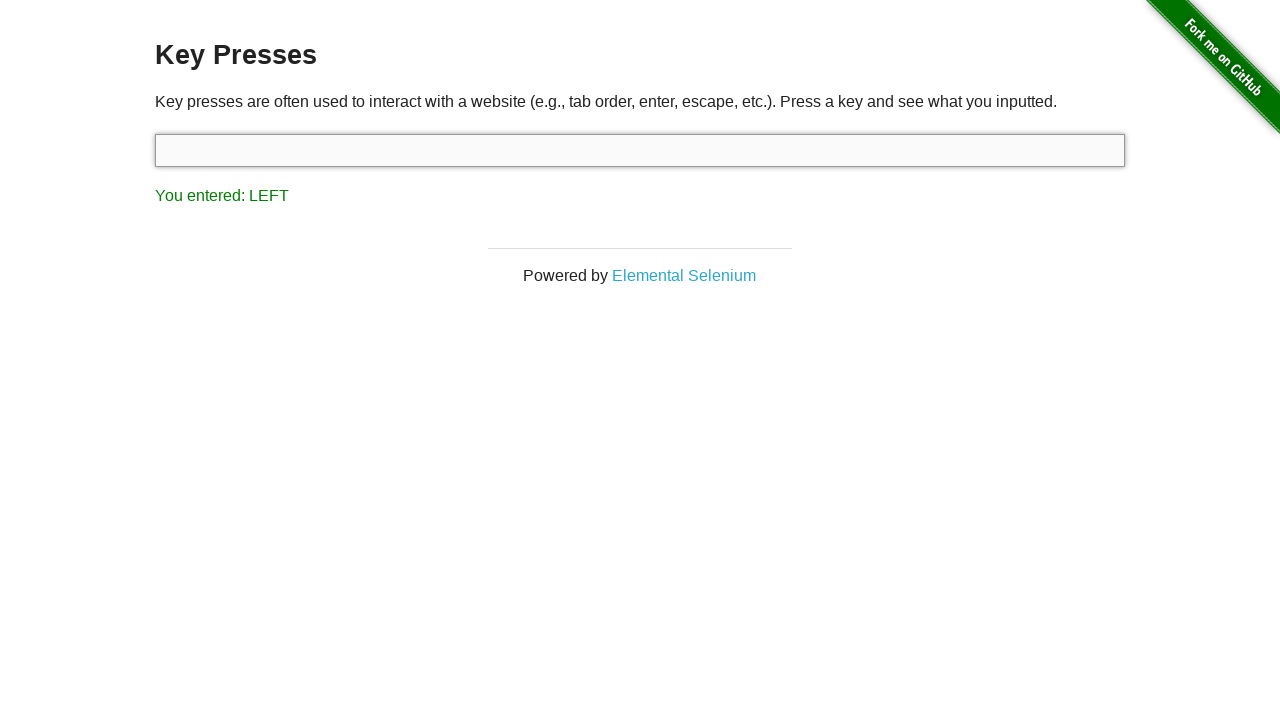

Verified result text shows 'You entered: LEFT'
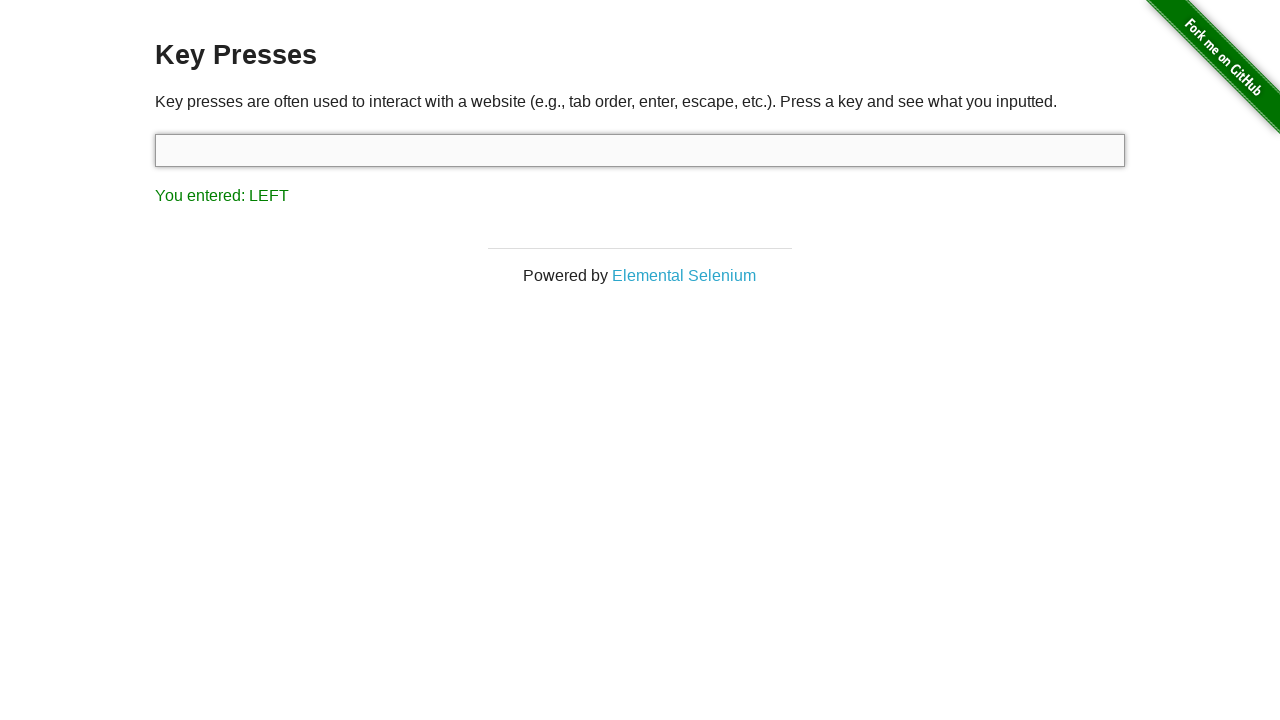

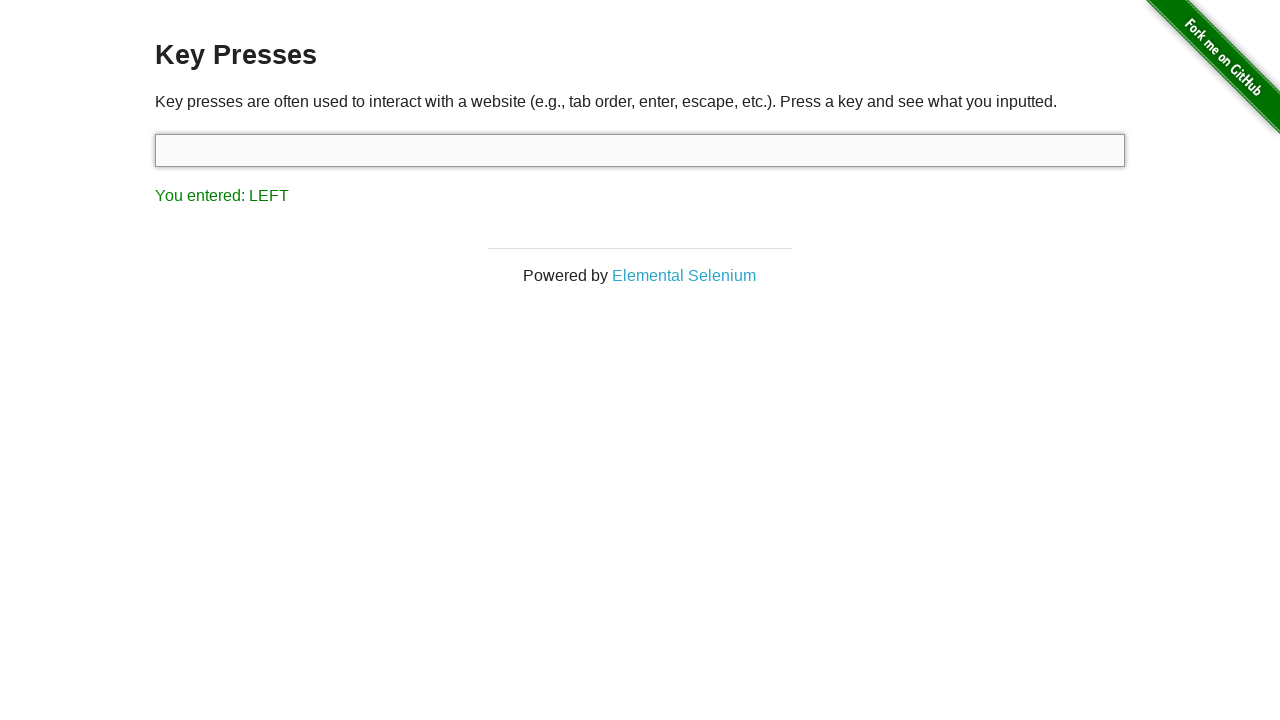